Tests e-commerce shopping flow by searching for products containing "ber", adding an item to cart, and proceeding to checkout page

Starting URL: https://rahulshettyacademy.com/seleniumPractise

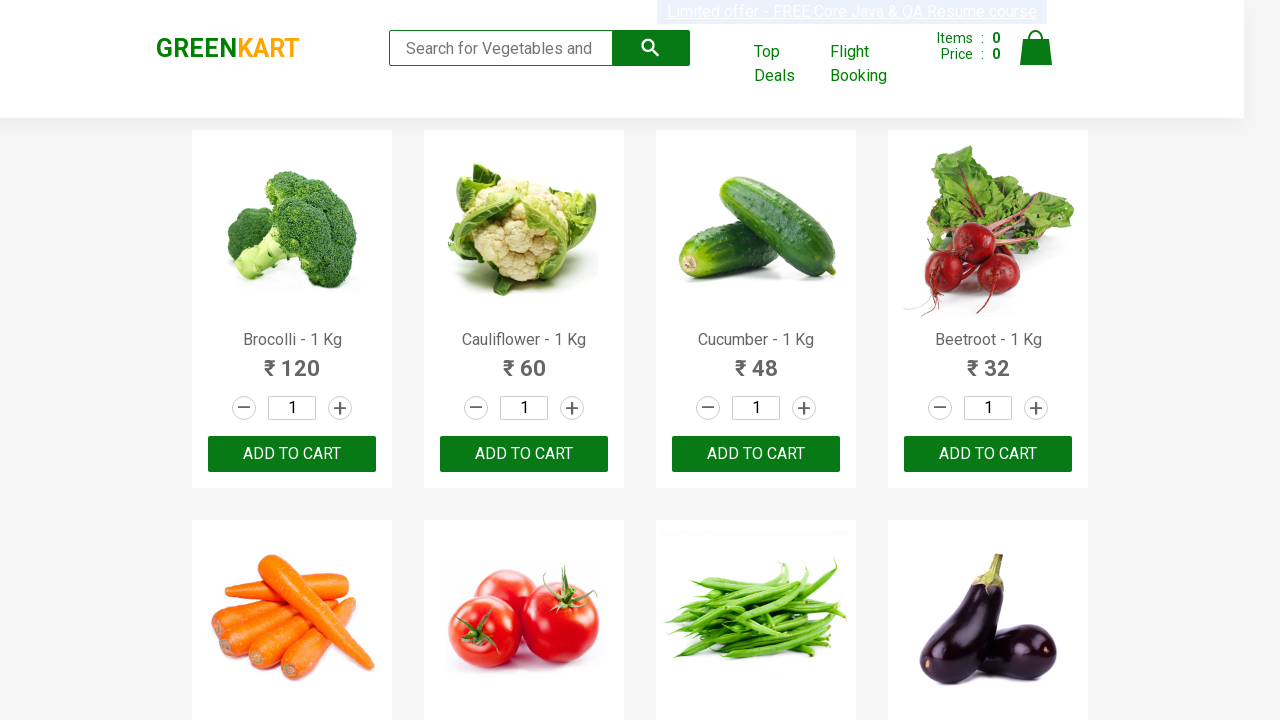

Filled search field with 'ber' to find products on //input[@class='search-keyword']
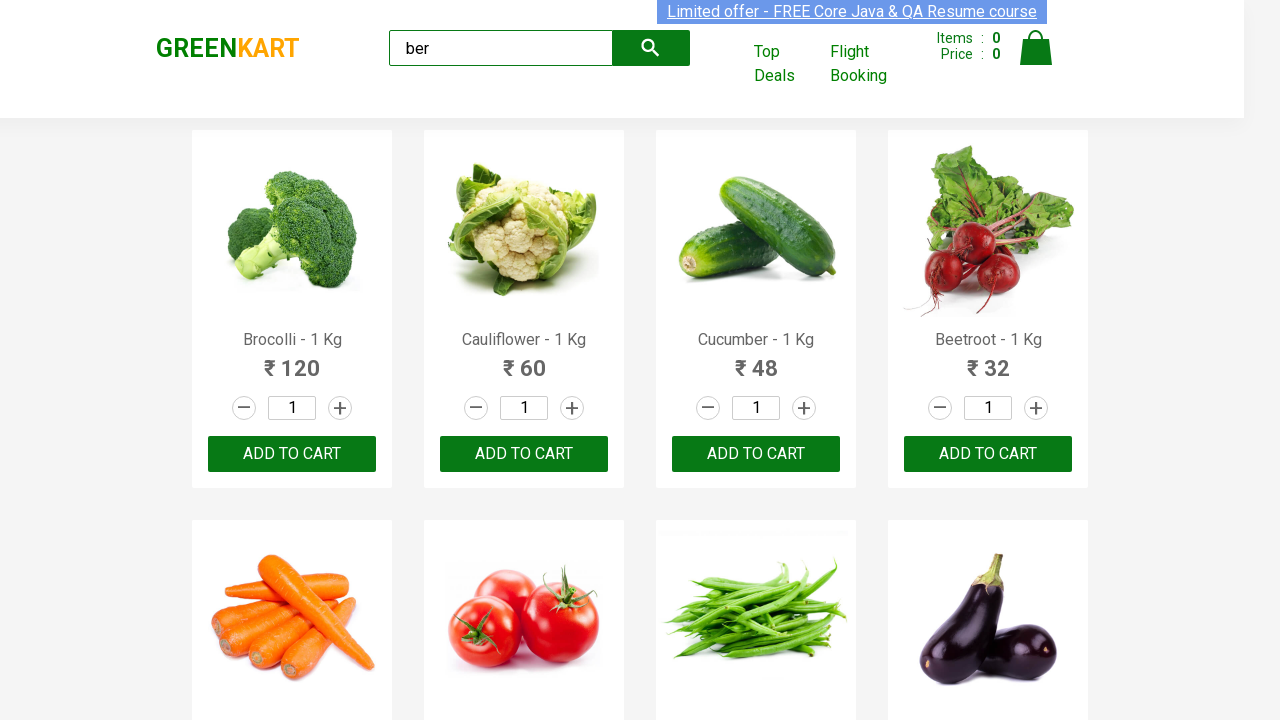

Search results loaded and products container is visible
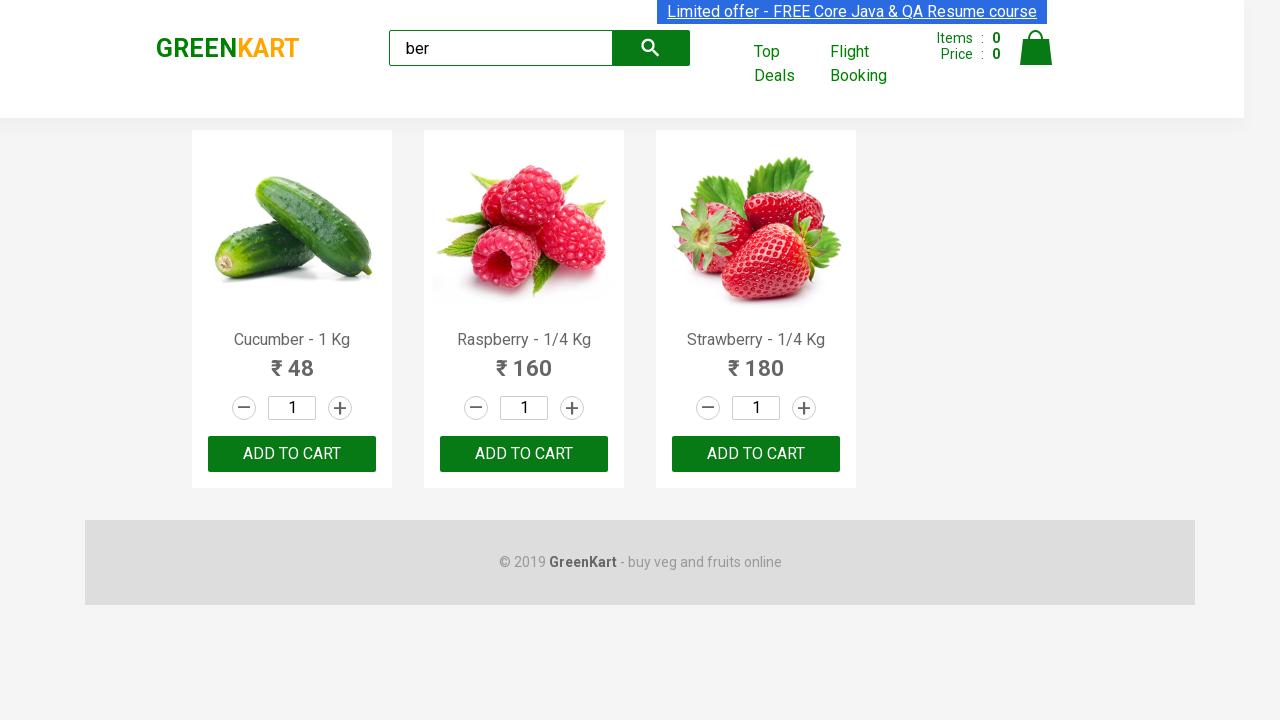

Waited for products to filter
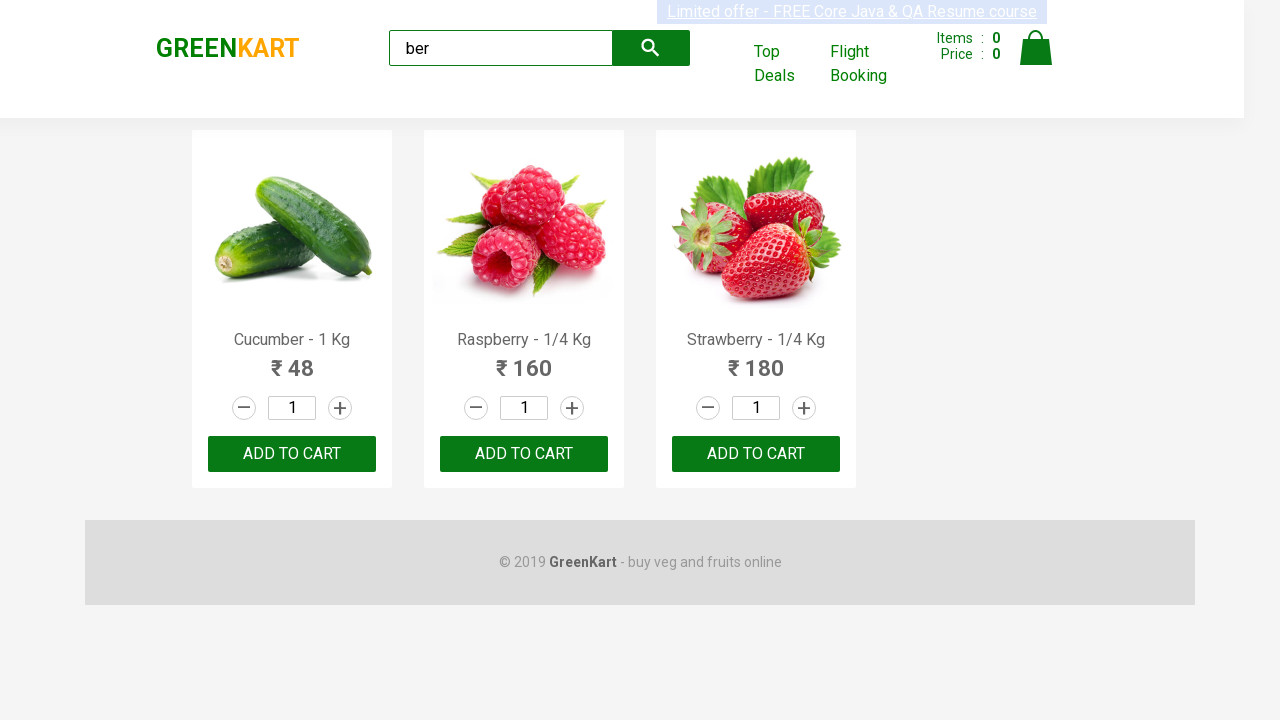

Clicked the second 'ADD TO CART' button to add item to cart at (524, 454) on xpath=//div[@class='product-action']/button >> nth=1
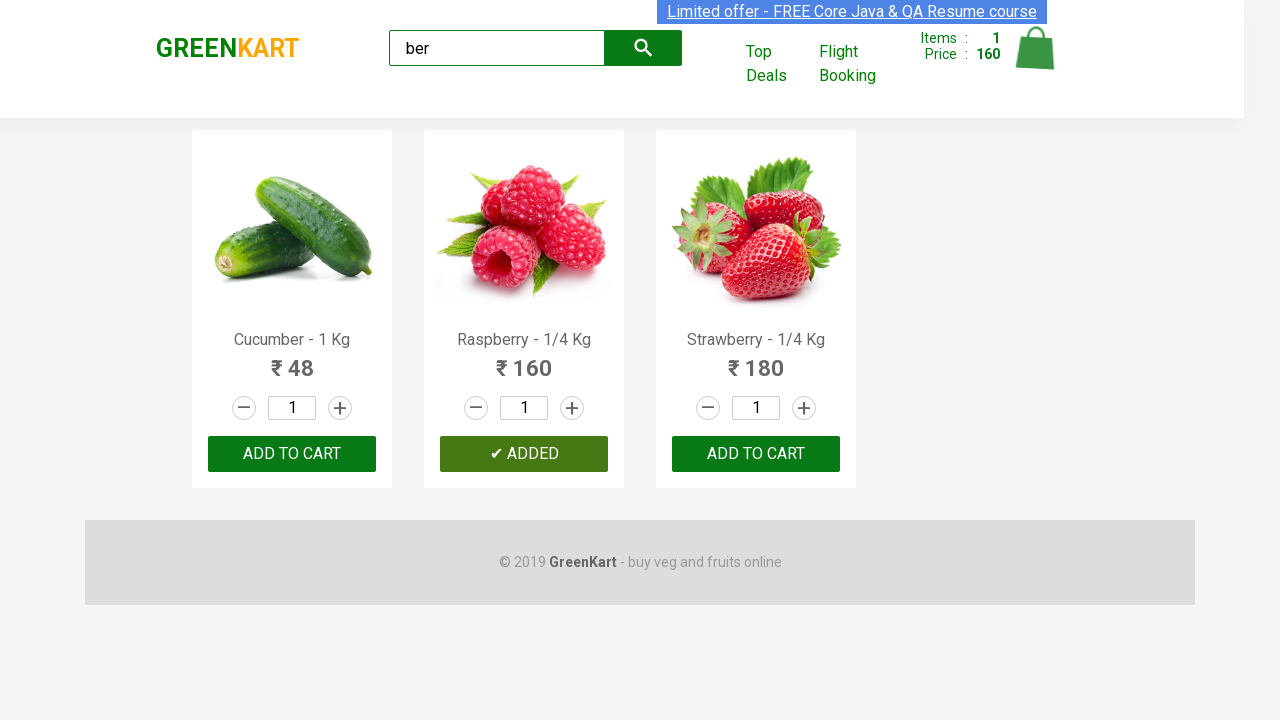

Waited for cart to update after adding item
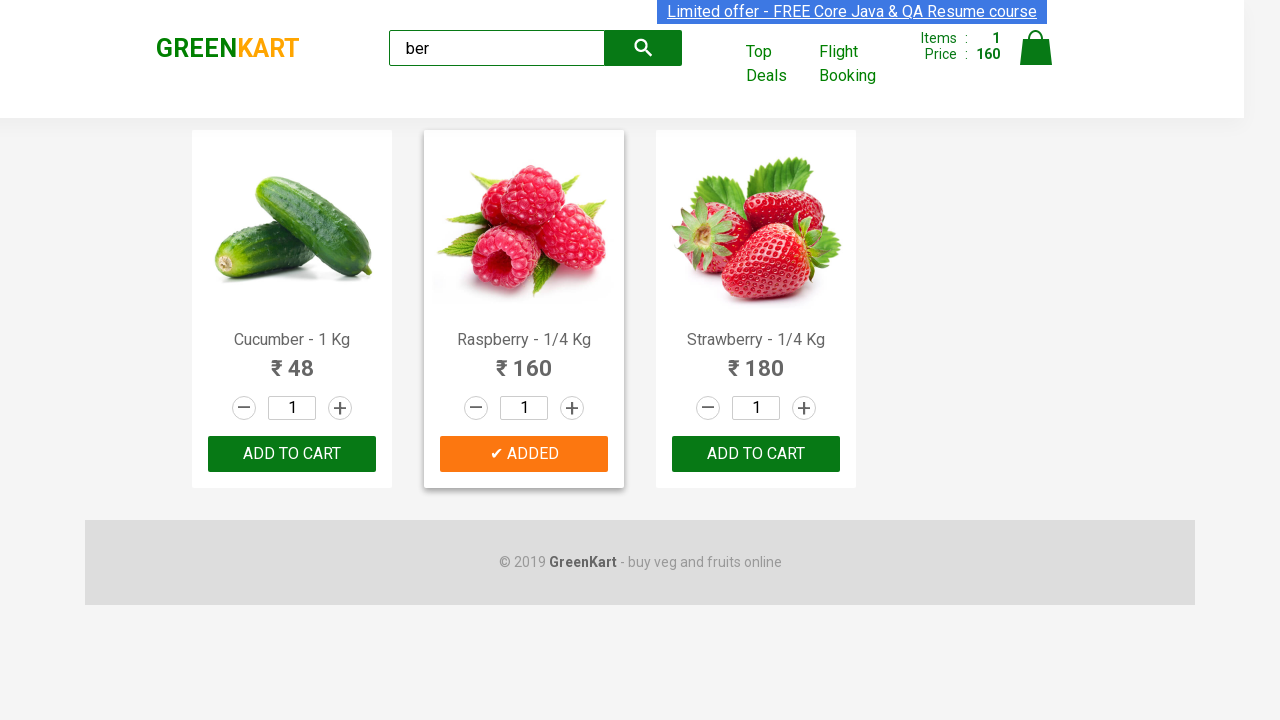

Clicked on the cart icon to view cart contents at (1036, 48) on img[alt='Cart']
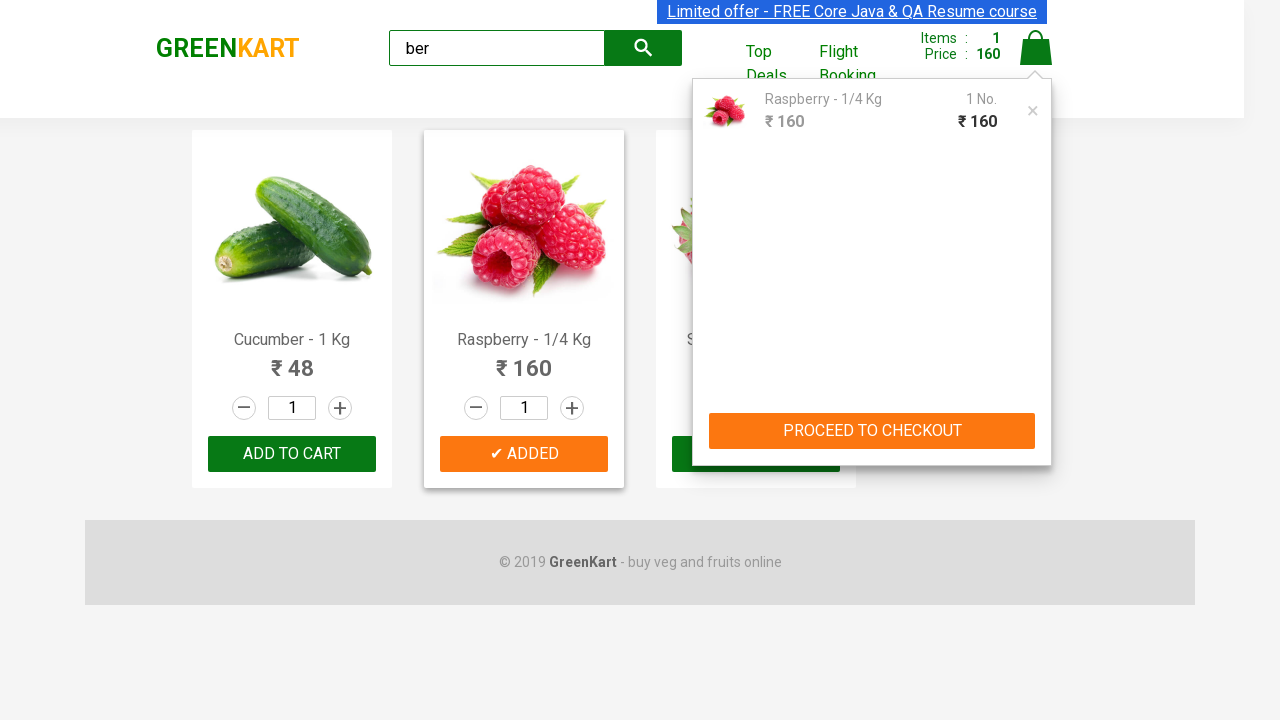

Clicked 'PROCEED TO CHECKOUT' button to navigate to checkout page at (872, 431) on xpath=//button[text()='PROCEED TO CHECKOUT']
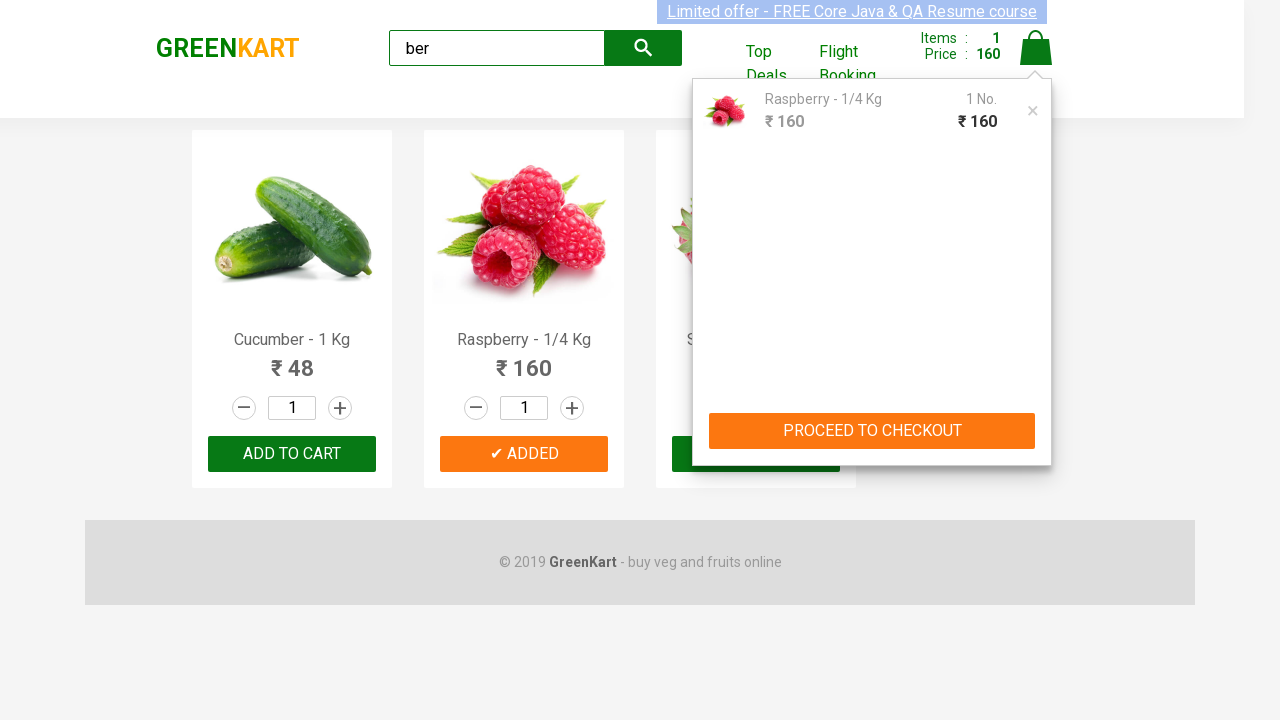

Checkout page loaded successfully with promo code field visible
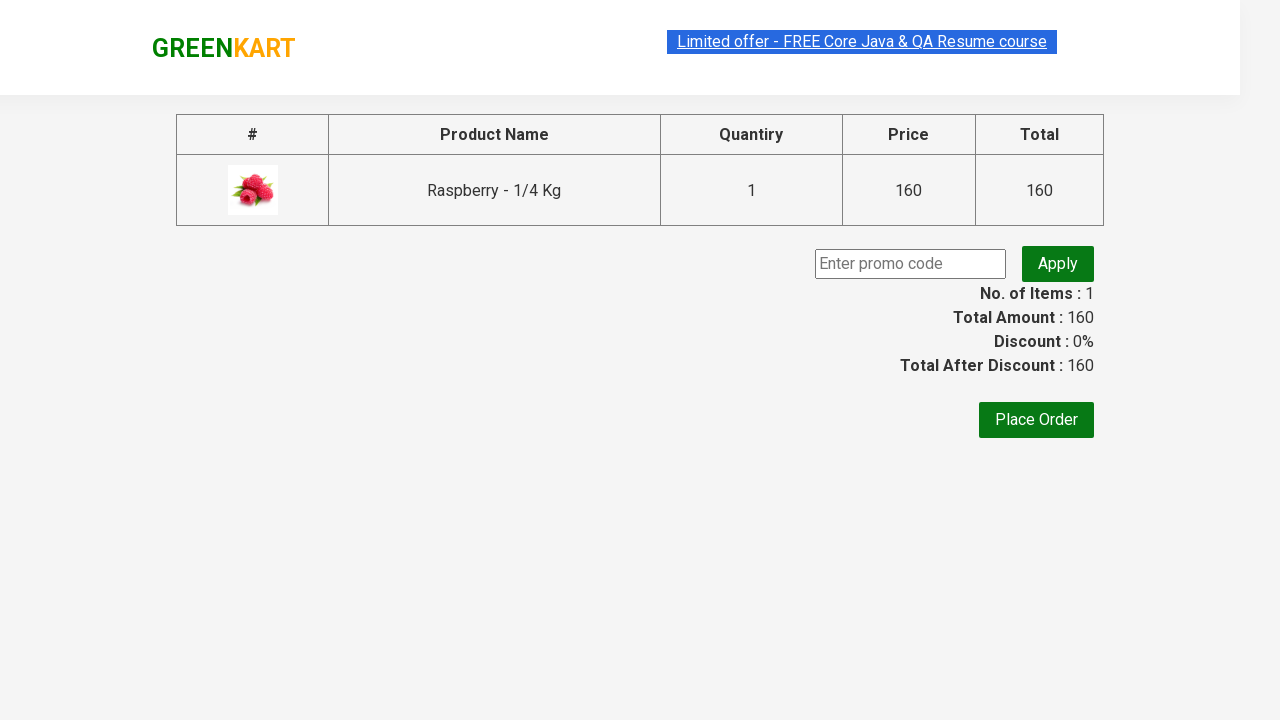

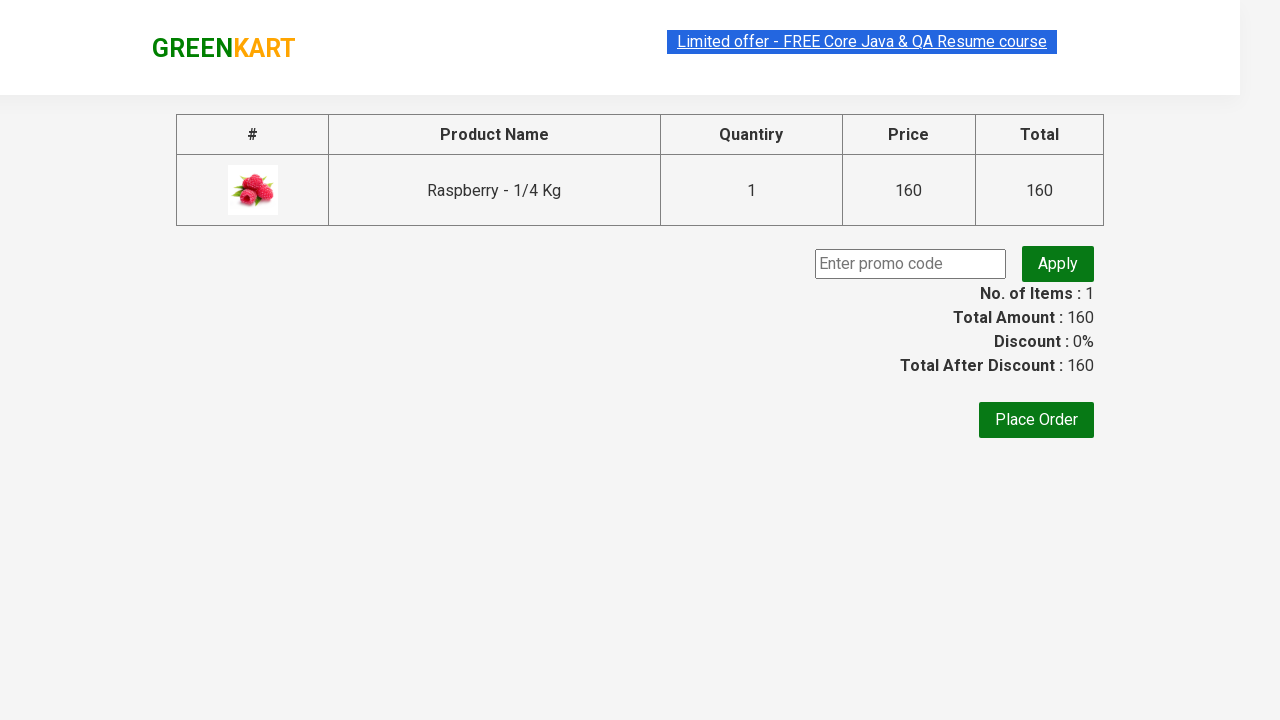